Navigates to a test blog page and clicks on a link containing the text "compendiumdev" within a specific link list section.

Starting URL: http://omayo.blogspot.com/

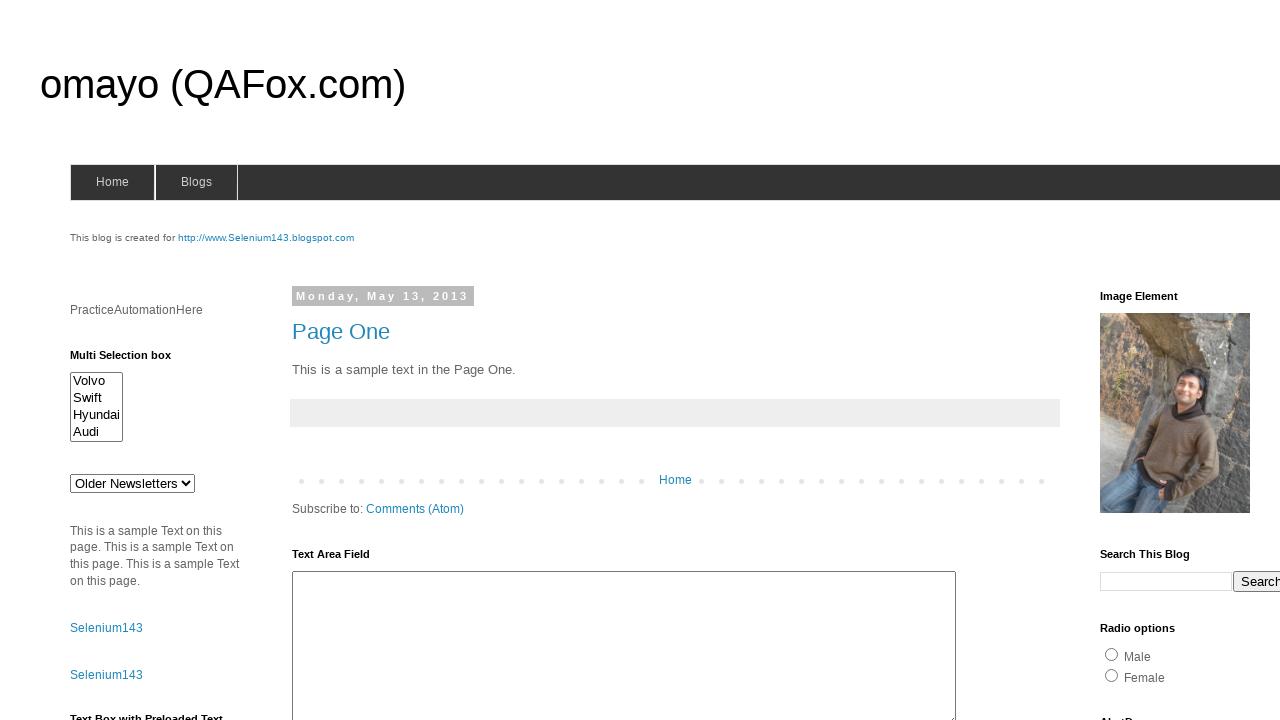

Navigated to http://omayo.blogspot.com/
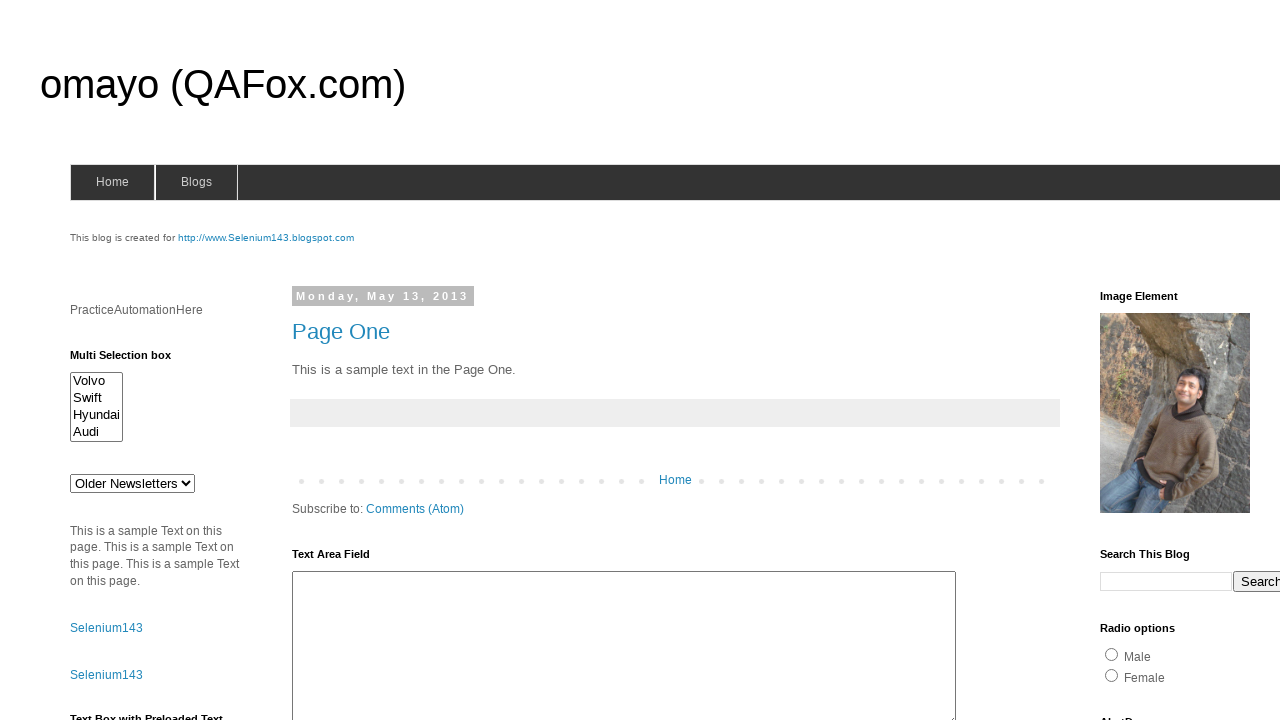

Clicked on link containing 'compendiumdev' text within LinkList1 section at (1160, 360) on xpath=//div[@id='LinkList1']/div/ul/li/a[contains(text(),'compendiumdev')]
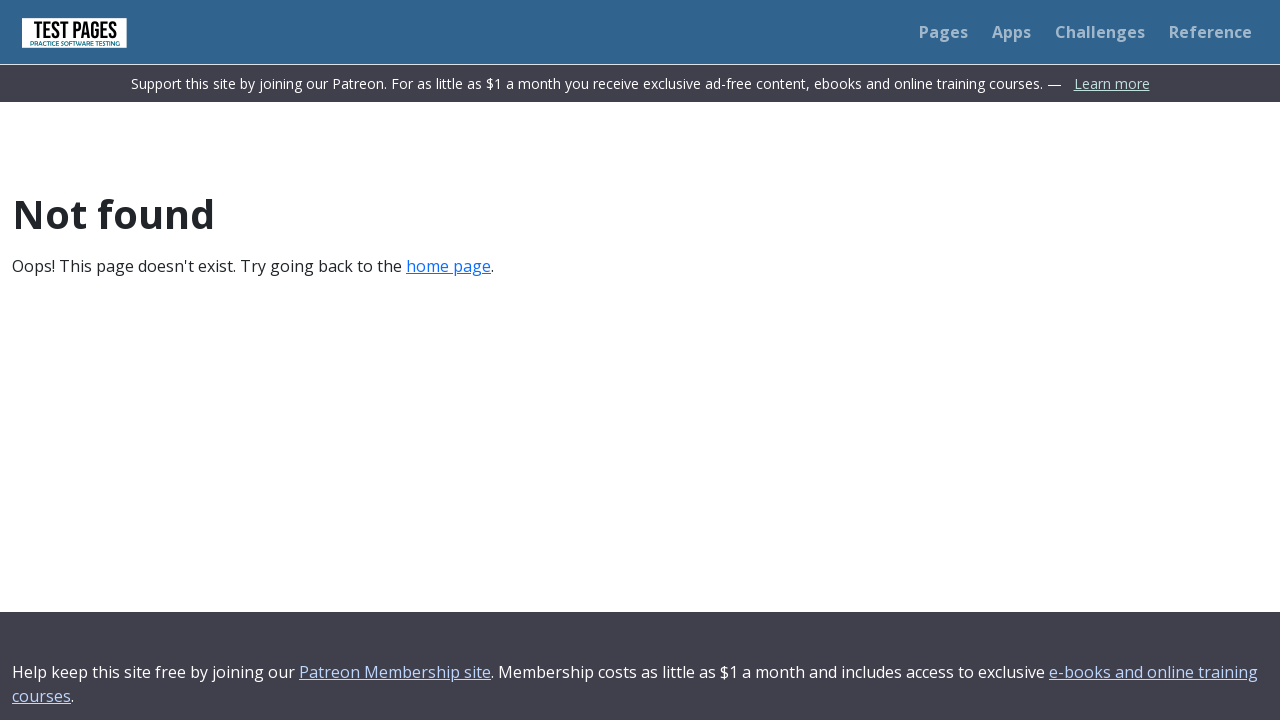

Waited for page load to complete
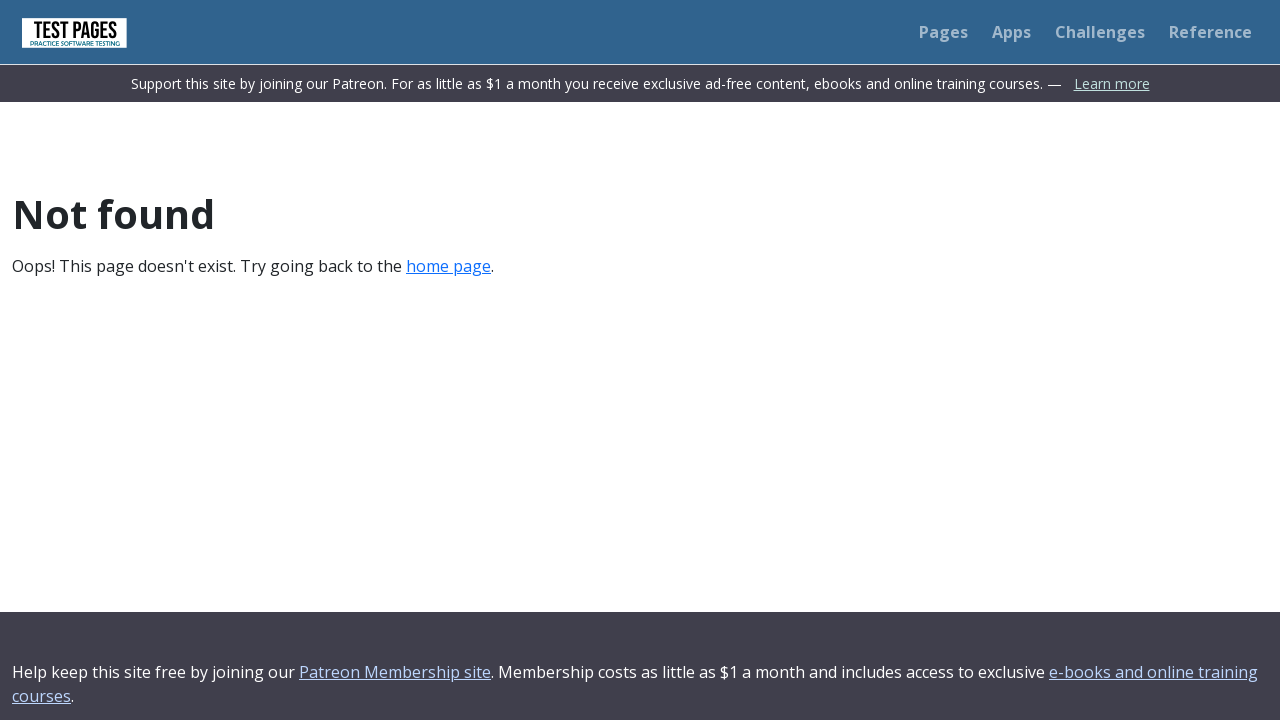

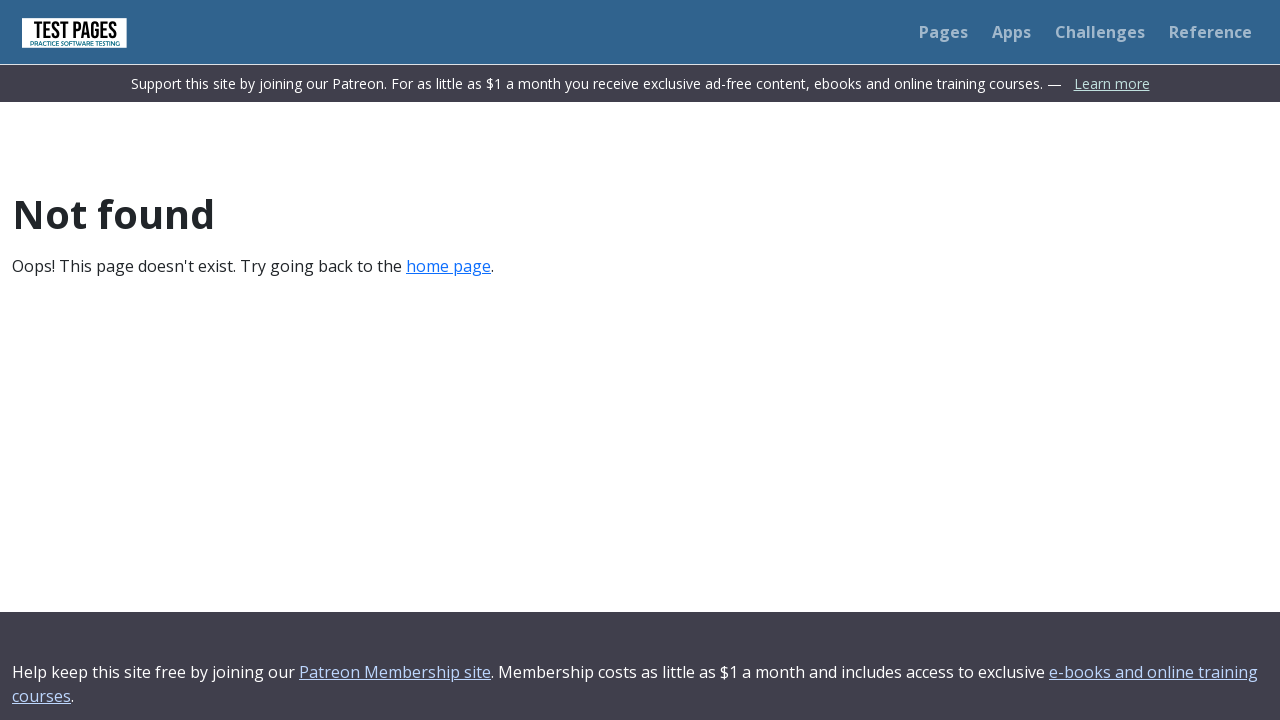